Tests navigation on Playwright documentation site by clicking the "Get started" link and verifying the Installation heading appears

Starting URL: https://playwright.dev/

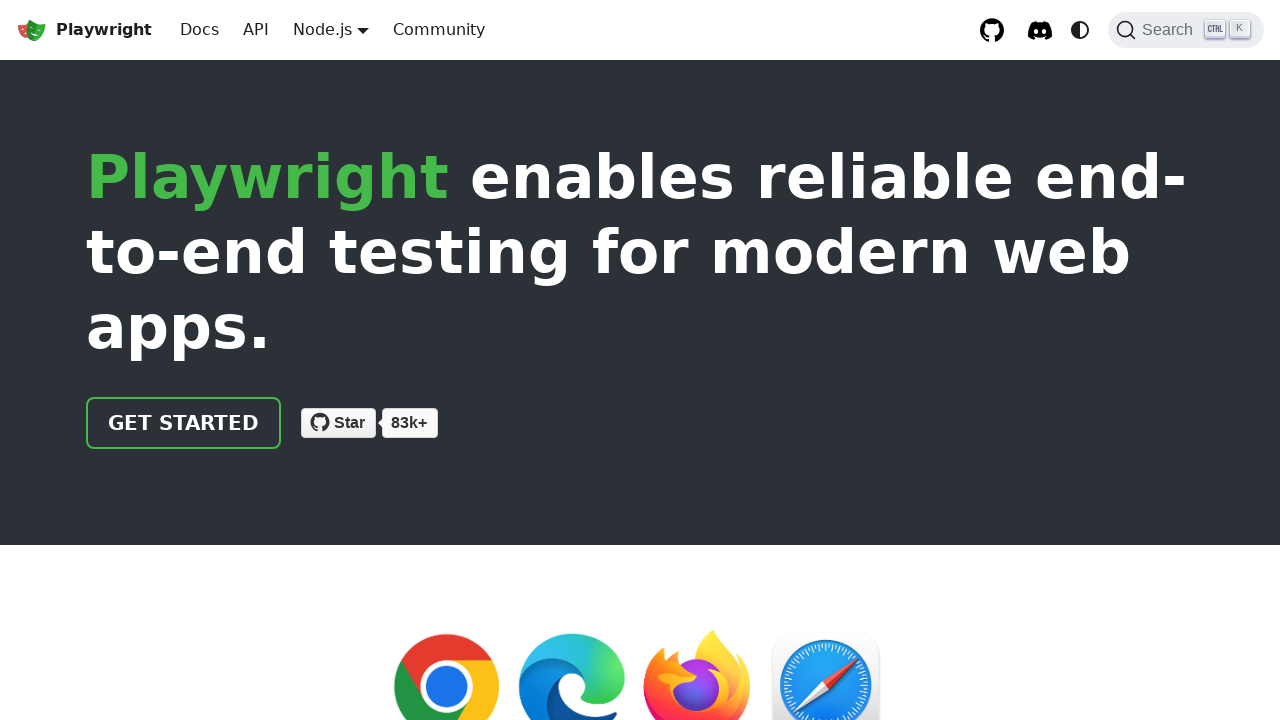

Clicked the 'Get started' link on Playwright documentation homepage at (184, 423) on internal:role=link[name="Get started"i]
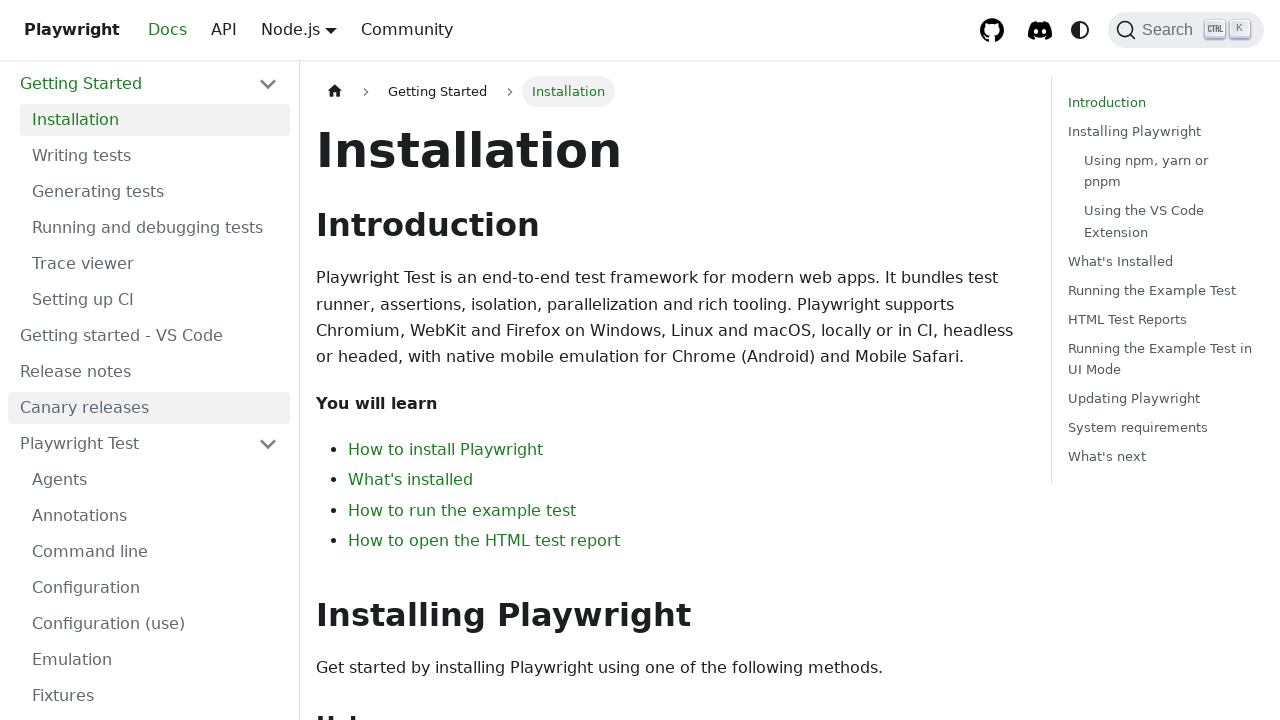

Installation heading appeared and is visible
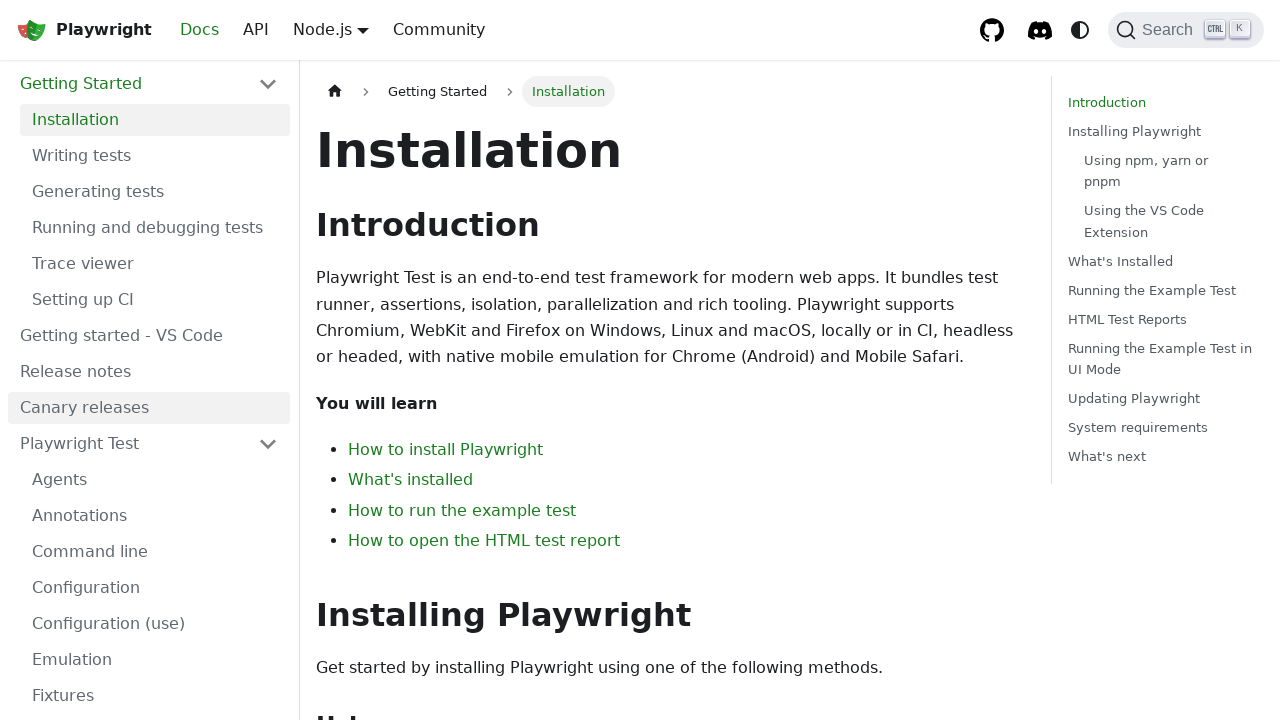

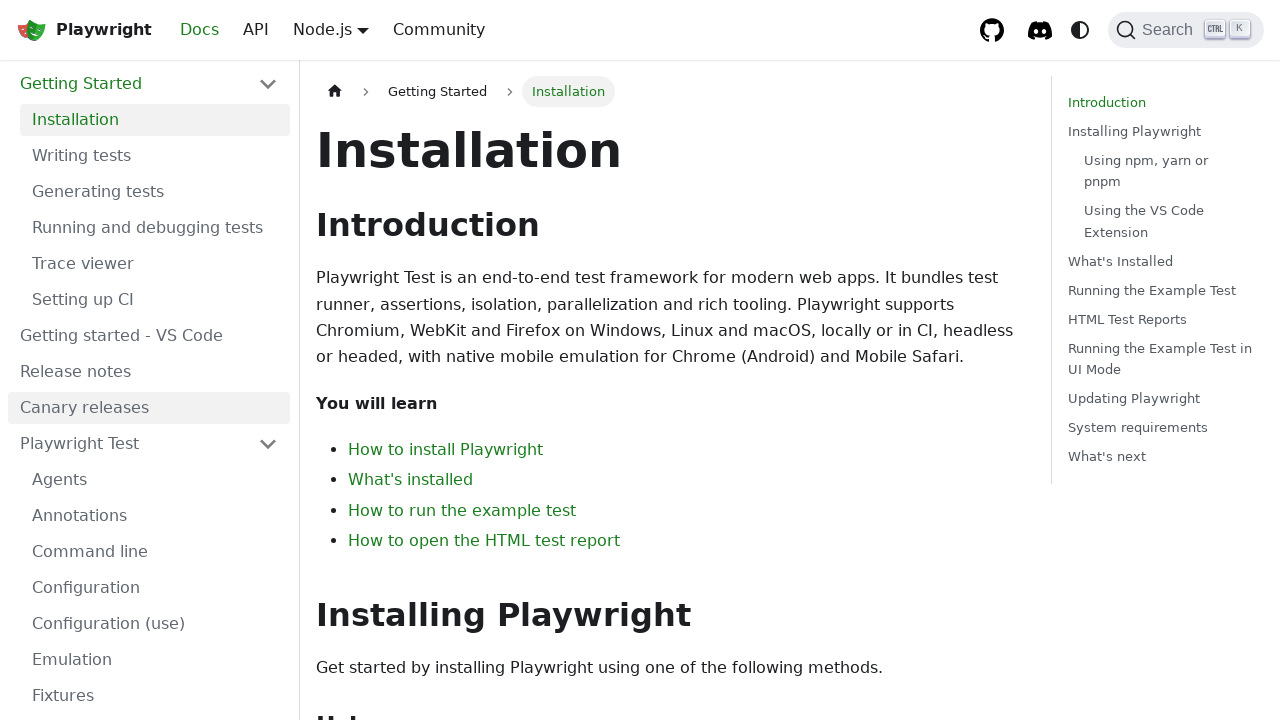